Tests the 3D Pottery game on Google Arts & Culture by starting the game, selecting options, and interacting with the pottery creation interface by clicking the arc element multiple times.

Starting URL: https://artsandculture.google.com/experiment/3d-pottery/nwHg1D0riJ1ltA

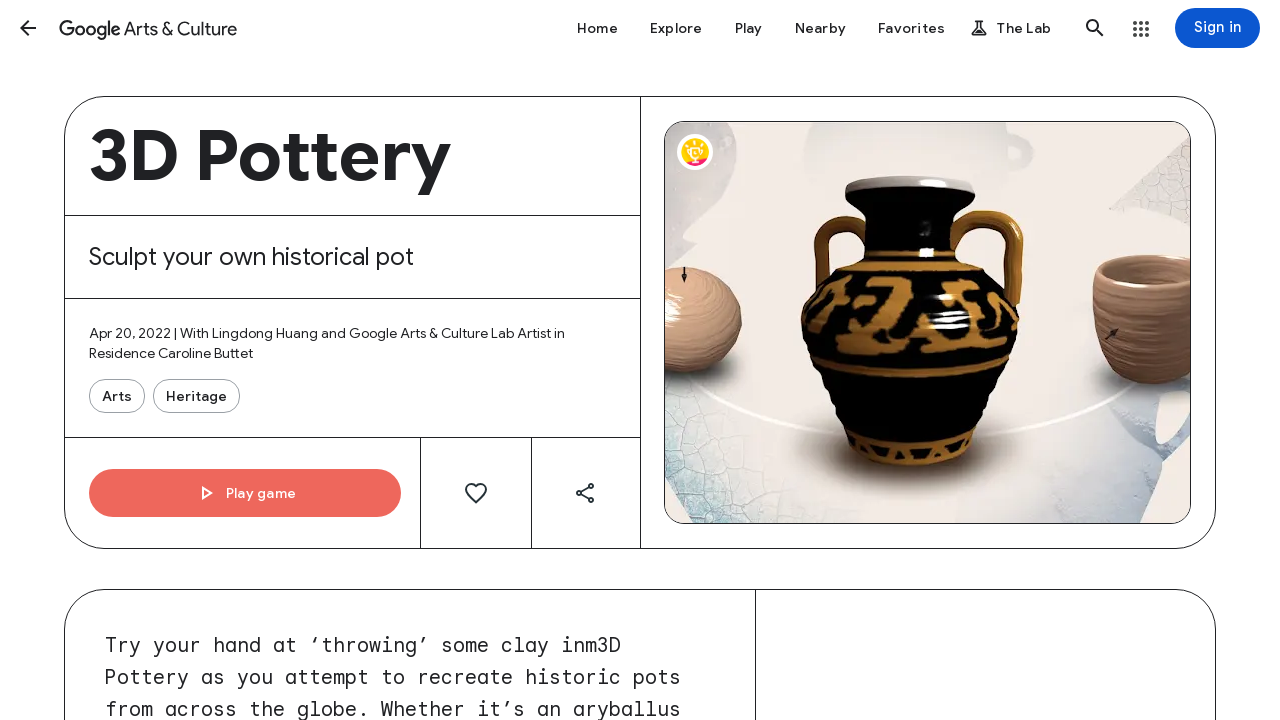

Clicked 'Play game' button to start the 3D Pottery game at (245, 493) on internal:role=button[name="Play game"i]
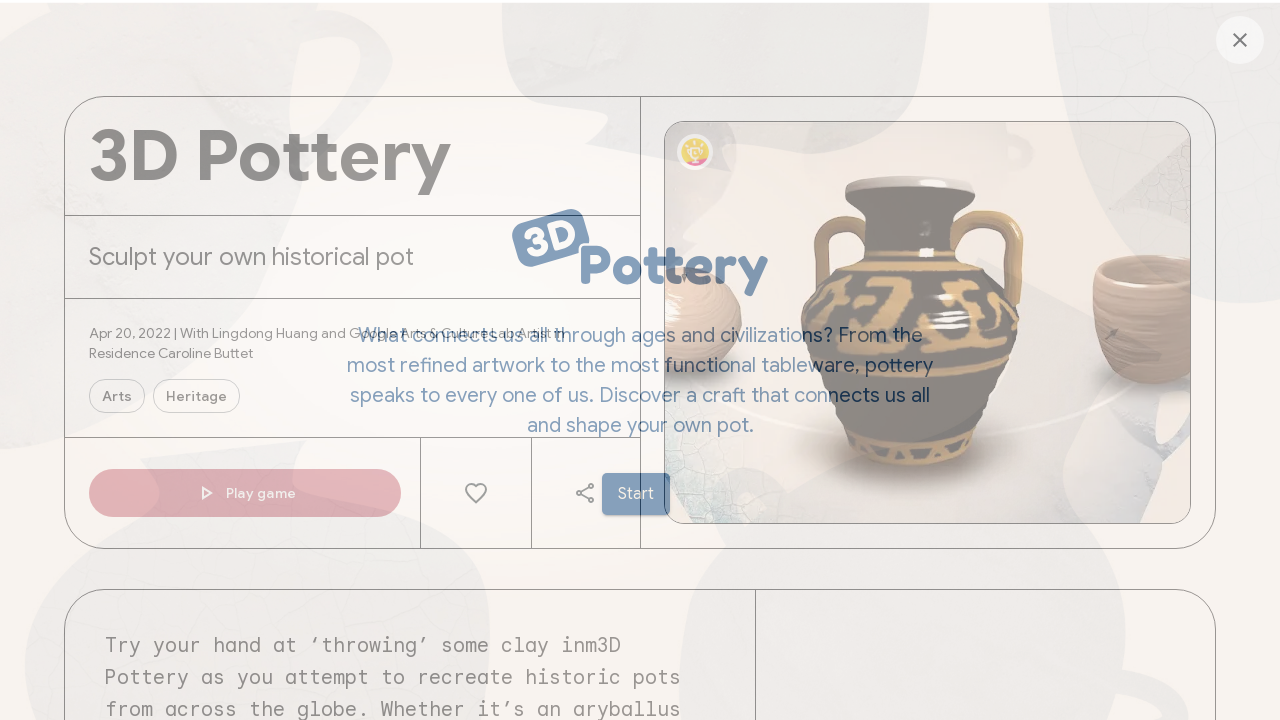

Clicked 'Start' button inside iframe at (636, 494) on iframe >> internal:control=enter-frame >> internal:role=button[name="Start"i]
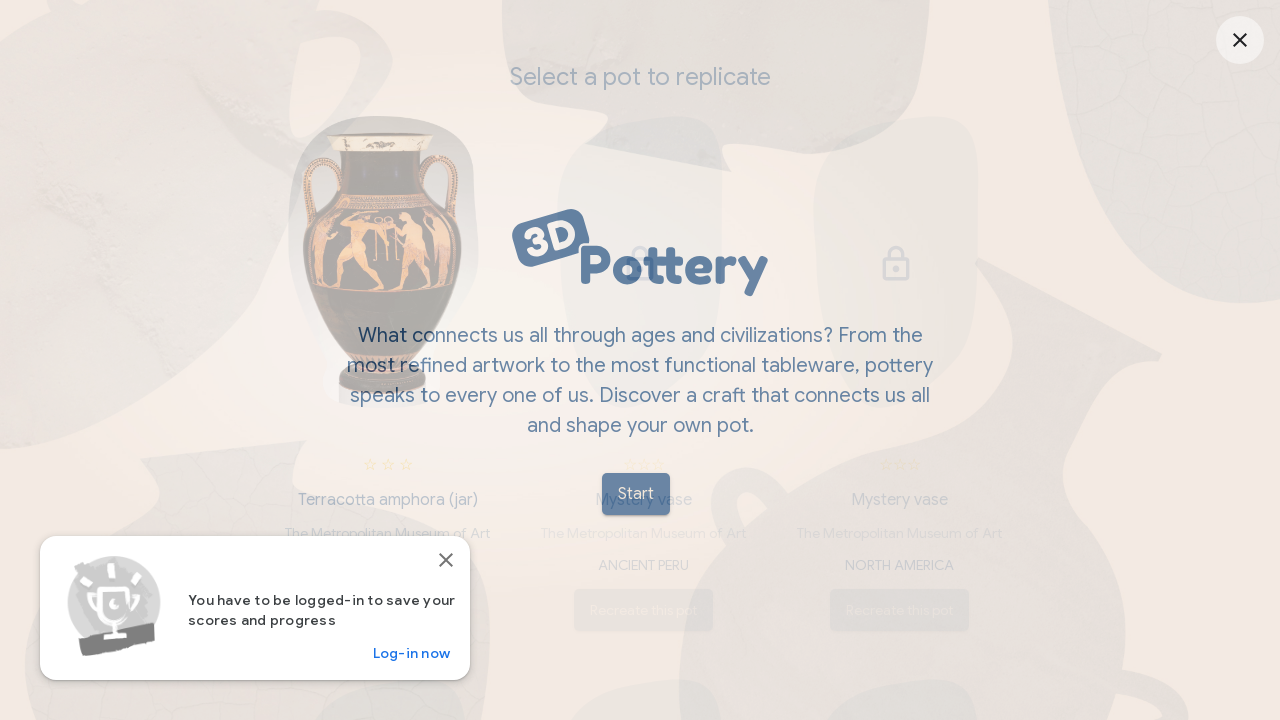

Closed overlay/dialog at (446, 560) on internal:role=button[name="Close"i]
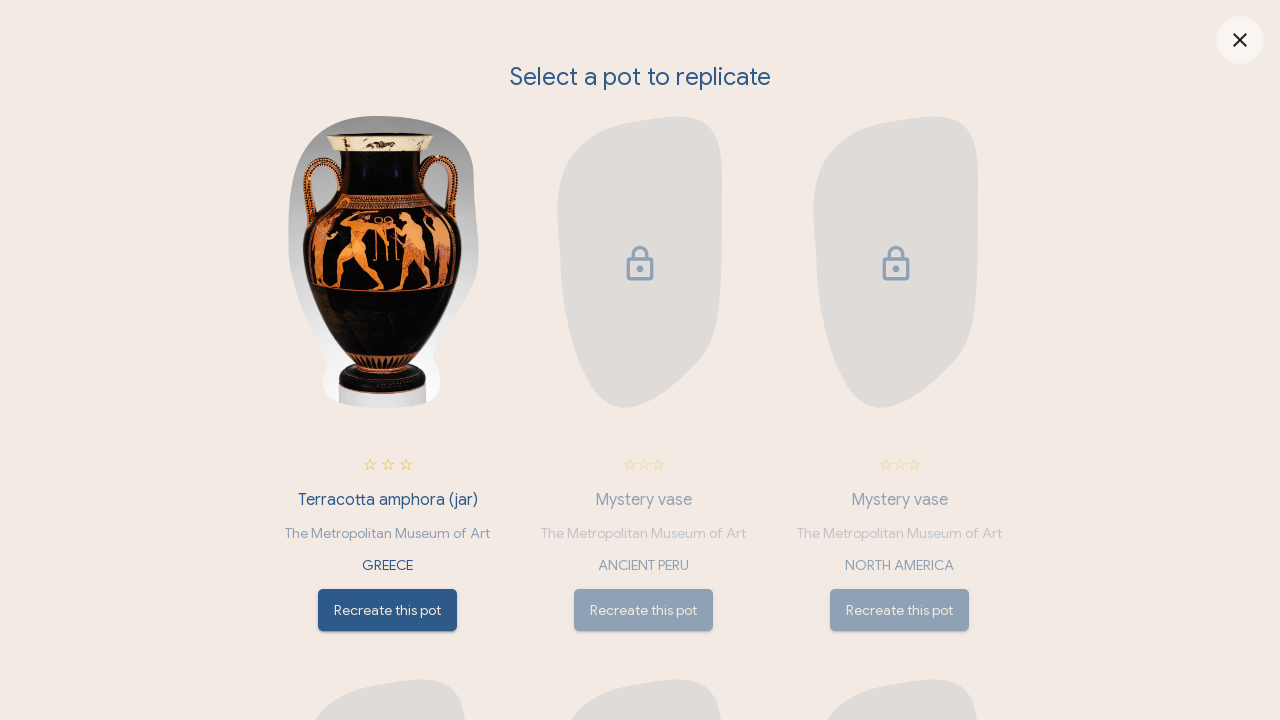

Clicked the first button in the selection area inside iframe at (388, 610) on iframe >> internal:control=enter-frame >> .w-third-l > div:nth-child(2) > button
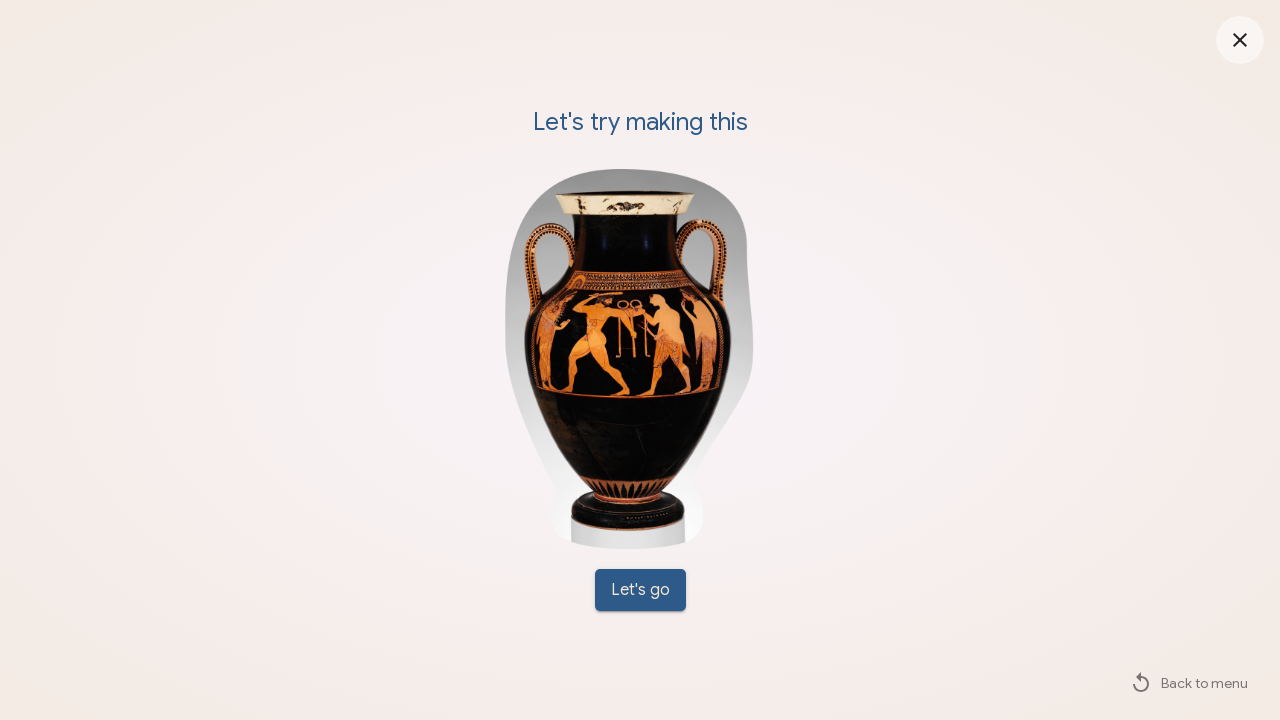

Clicked 'Let's go' button to proceed to pottery creation at (640, 590) on iframe >> internal:control=enter-frame >> internal:role=button[name="Let's go"i]
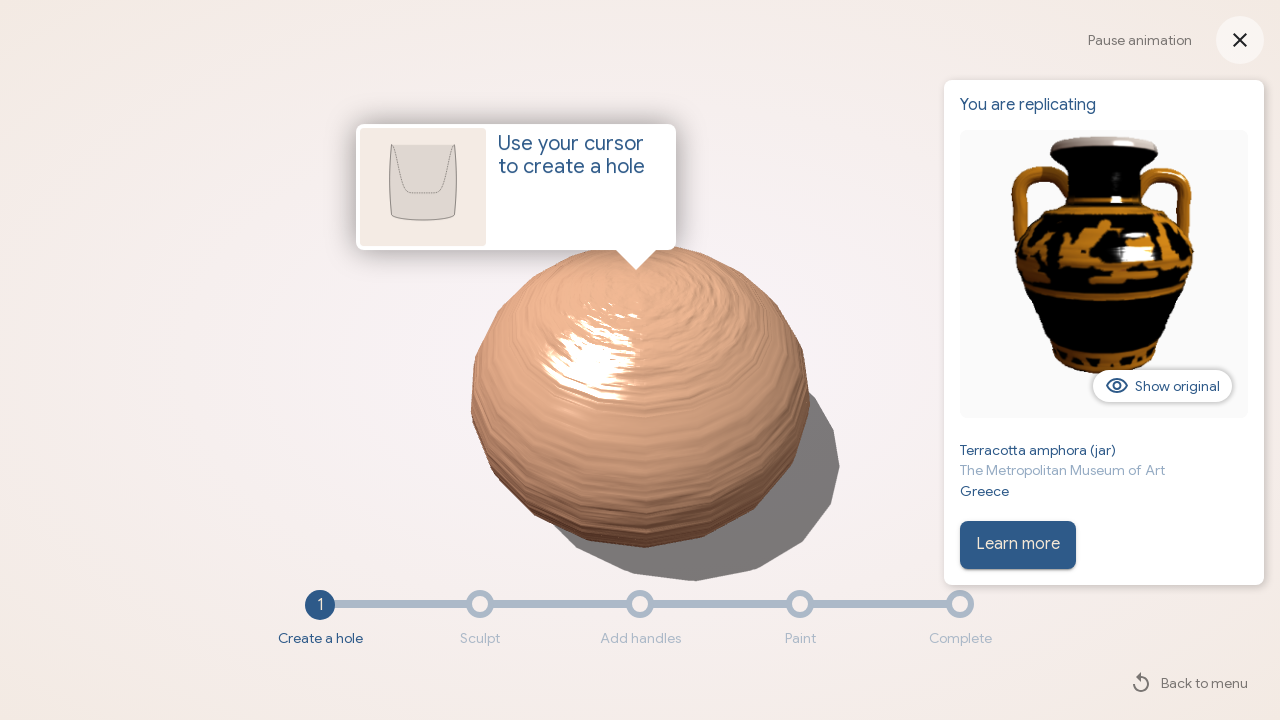

Clicked the arc element to shape the pottery at (640, 360) on iframe >> internal:control=enter-frame >> #arc
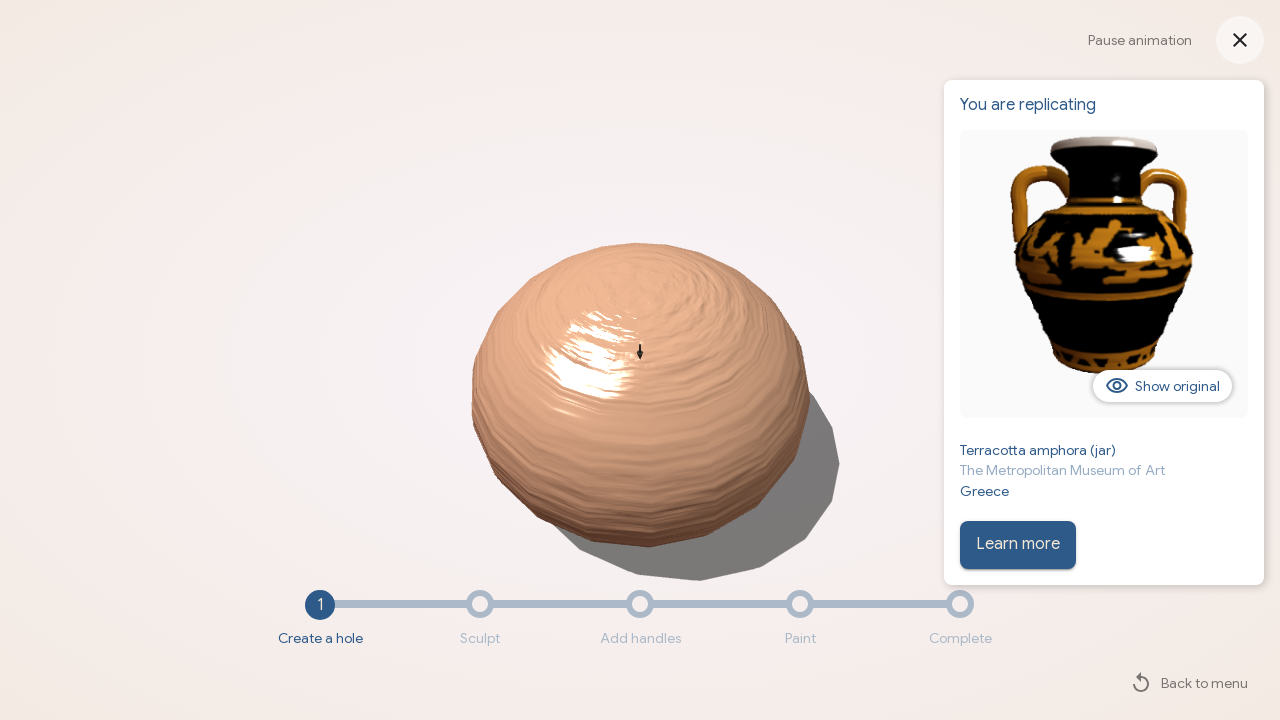

Clicked the arc element to shape the pottery at (640, 360) on iframe >> internal:control=enter-frame >> #arc
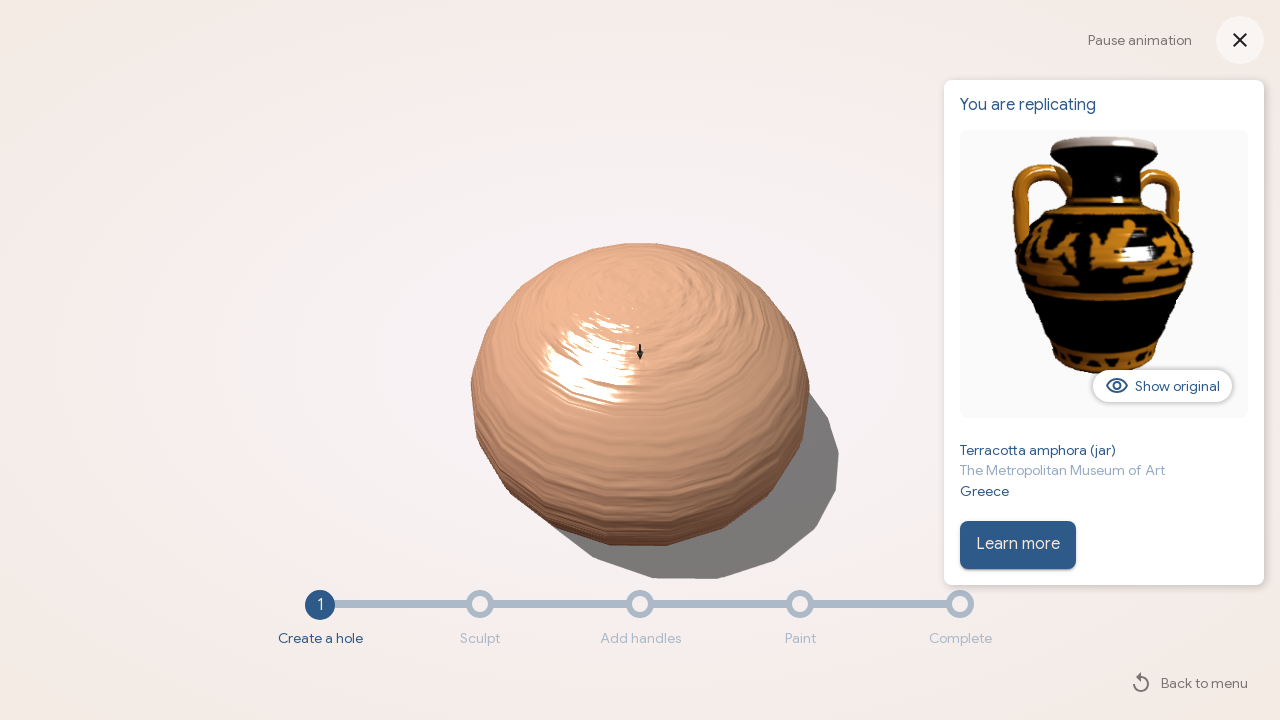

Clicked the arc element to shape the pottery at (640, 360) on iframe >> internal:control=enter-frame >> #arc
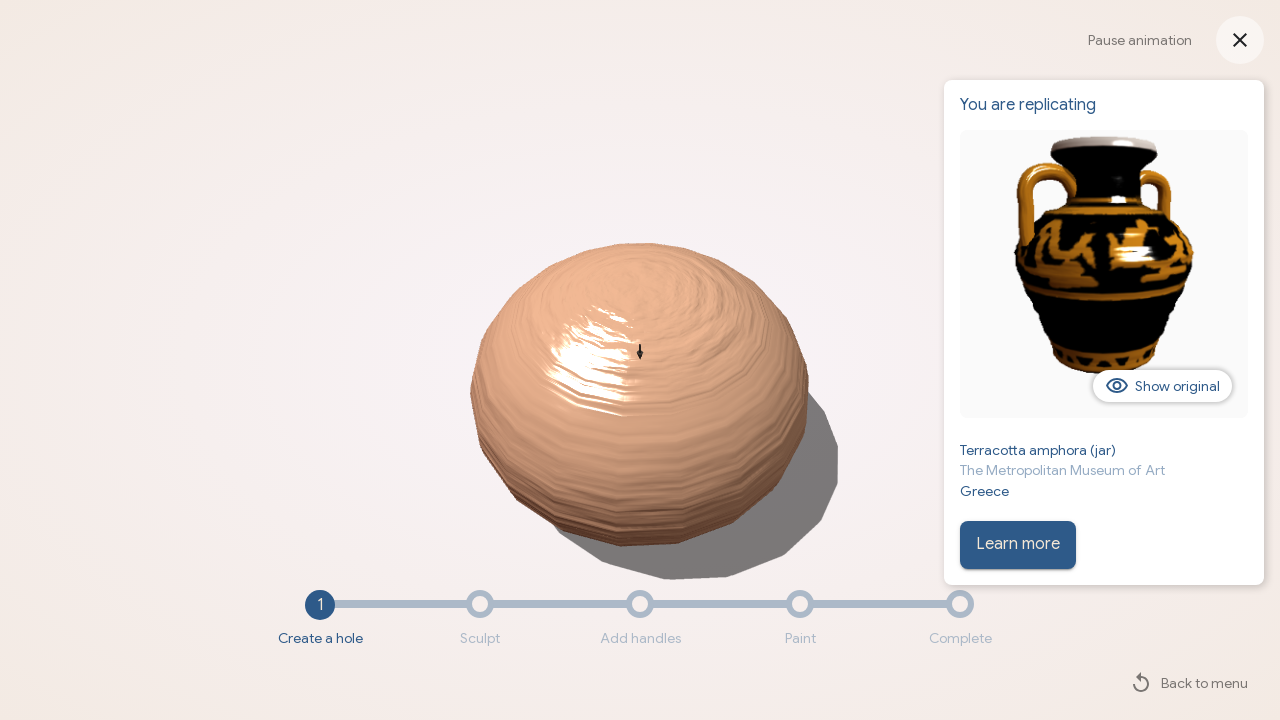

Clicked the arc element to shape the pottery at (640, 360) on iframe >> internal:control=enter-frame >> #arc
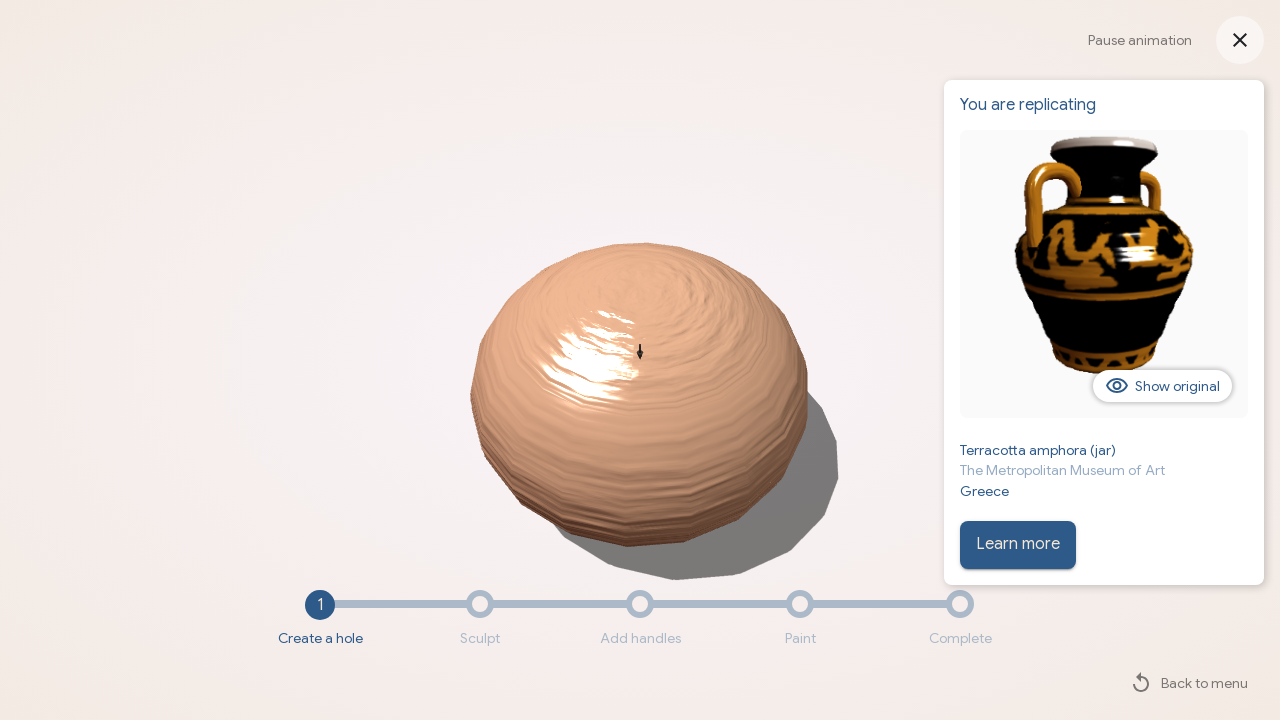

Clicked the arc element to shape the pottery at (640, 360) on iframe >> internal:control=enter-frame >> #arc
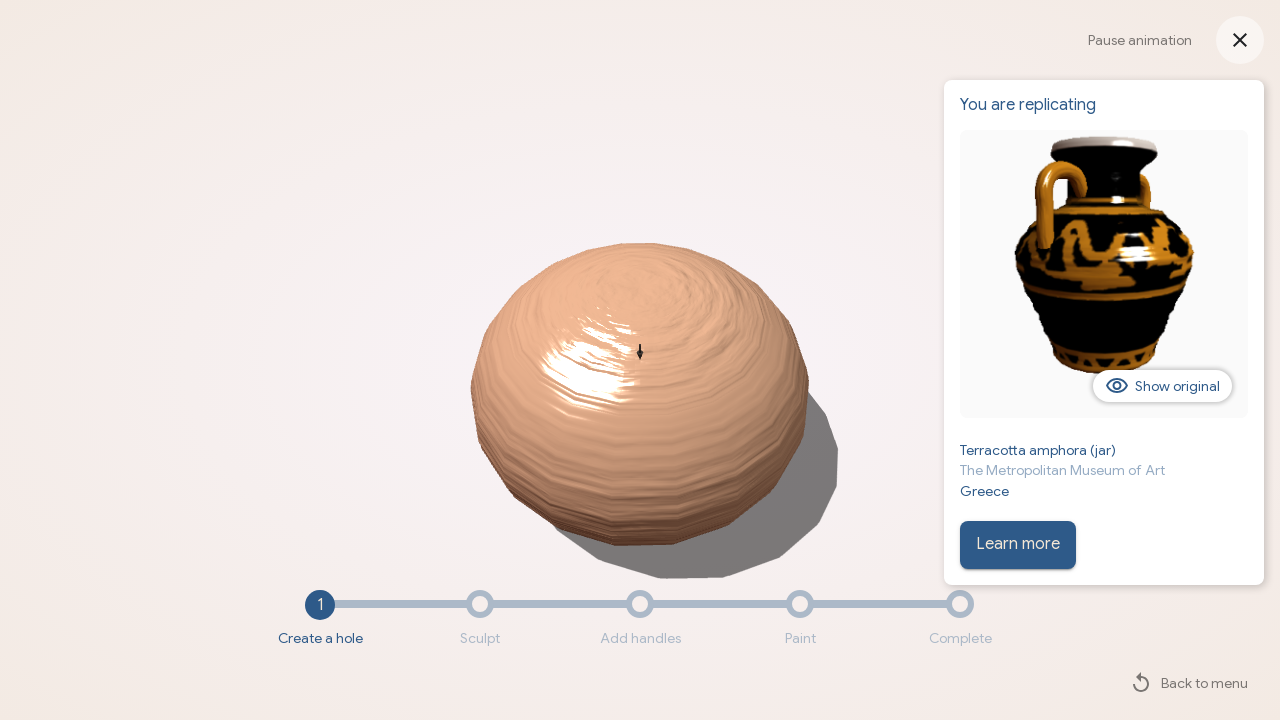

Clicked the arc element to shape the pottery at (640, 360) on iframe >> internal:control=enter-frame >> #arc
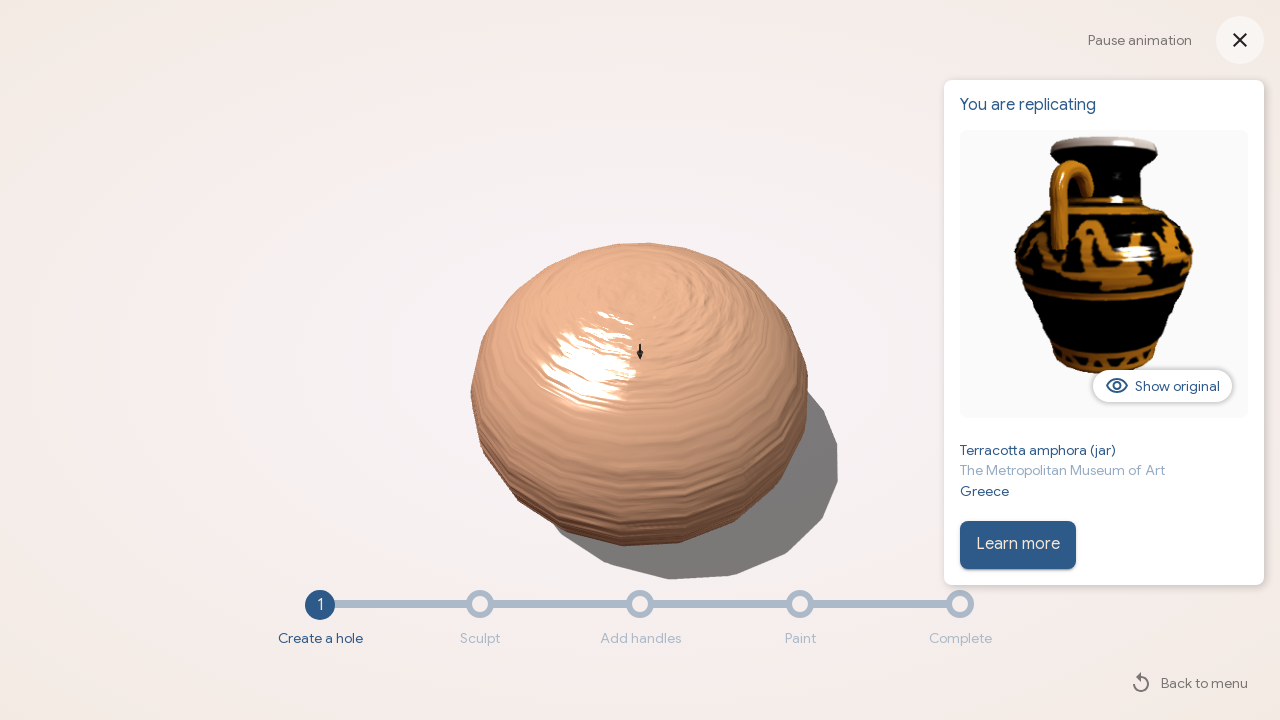

Clicked the arc element to shape the pottery at (640, 360) on iframe >> internal:control=enter-frame >> #arc
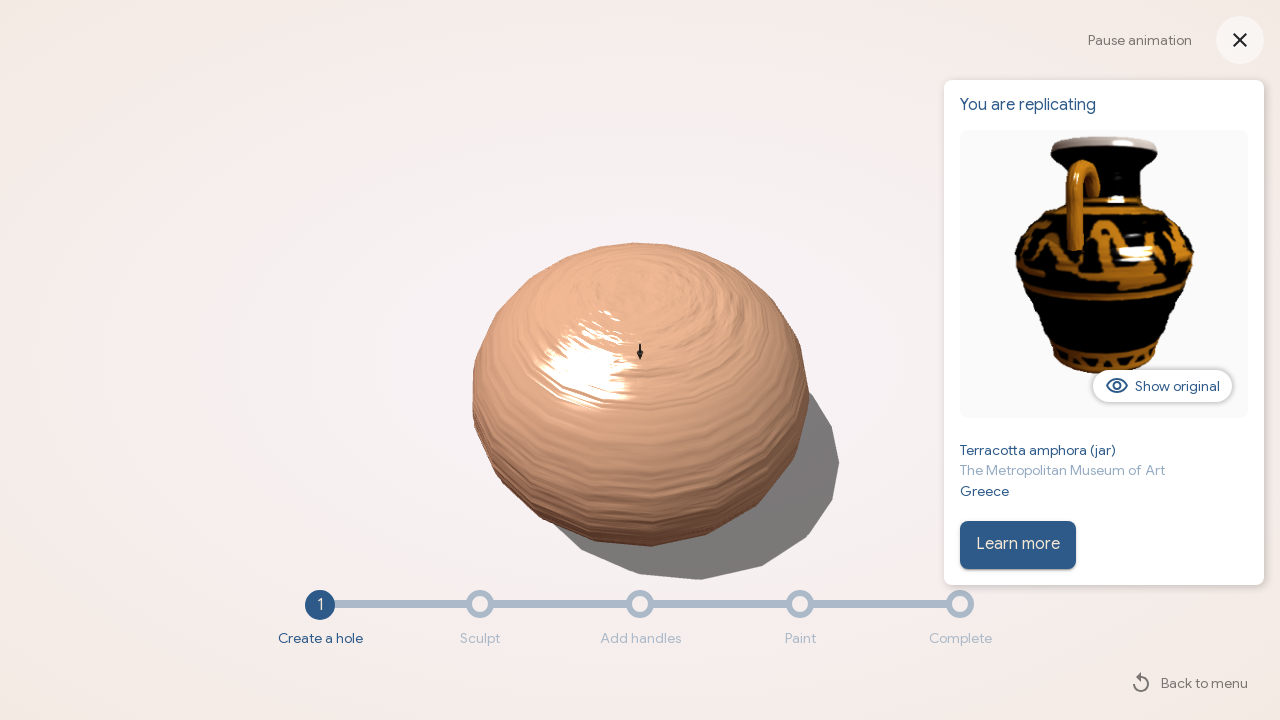

Clicked the arc element to shape the pottery at (640, 360) on iframe >> internal:control=enter-frame >> #arc
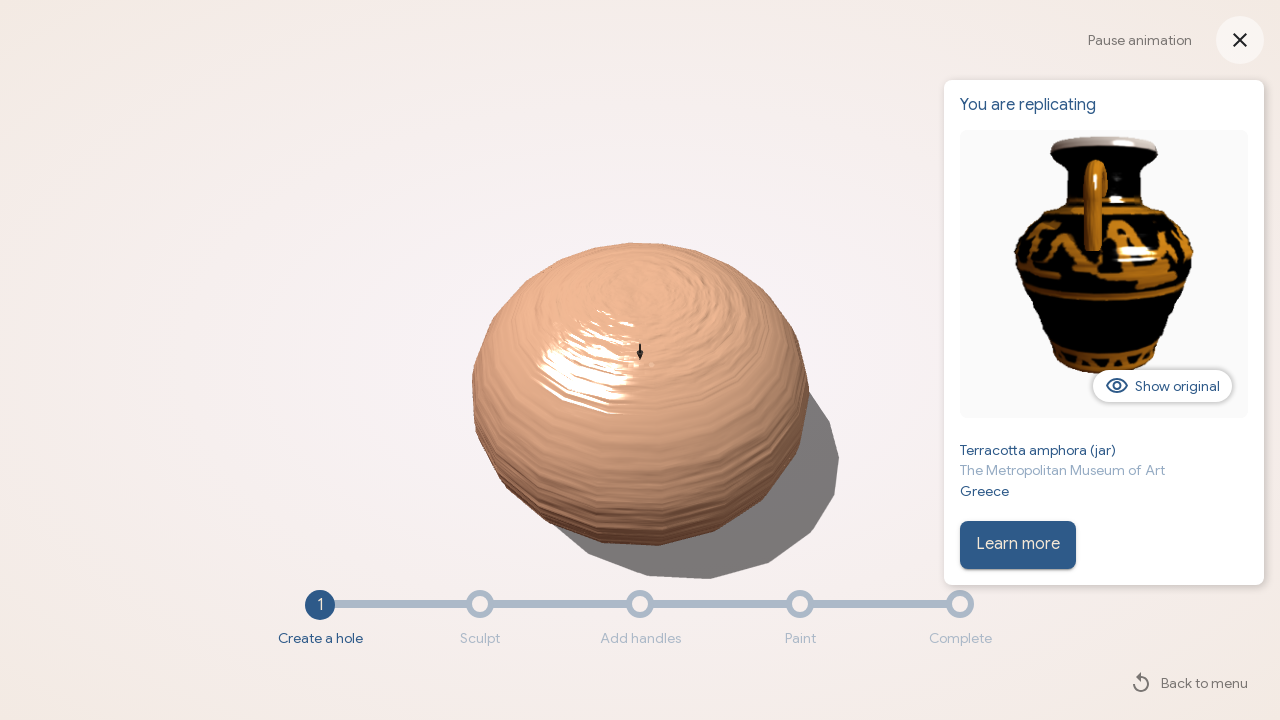

Clicked the arc element to shape the pottery at (640, 360) on iframe >> internal:control=enter-frame >> #arc
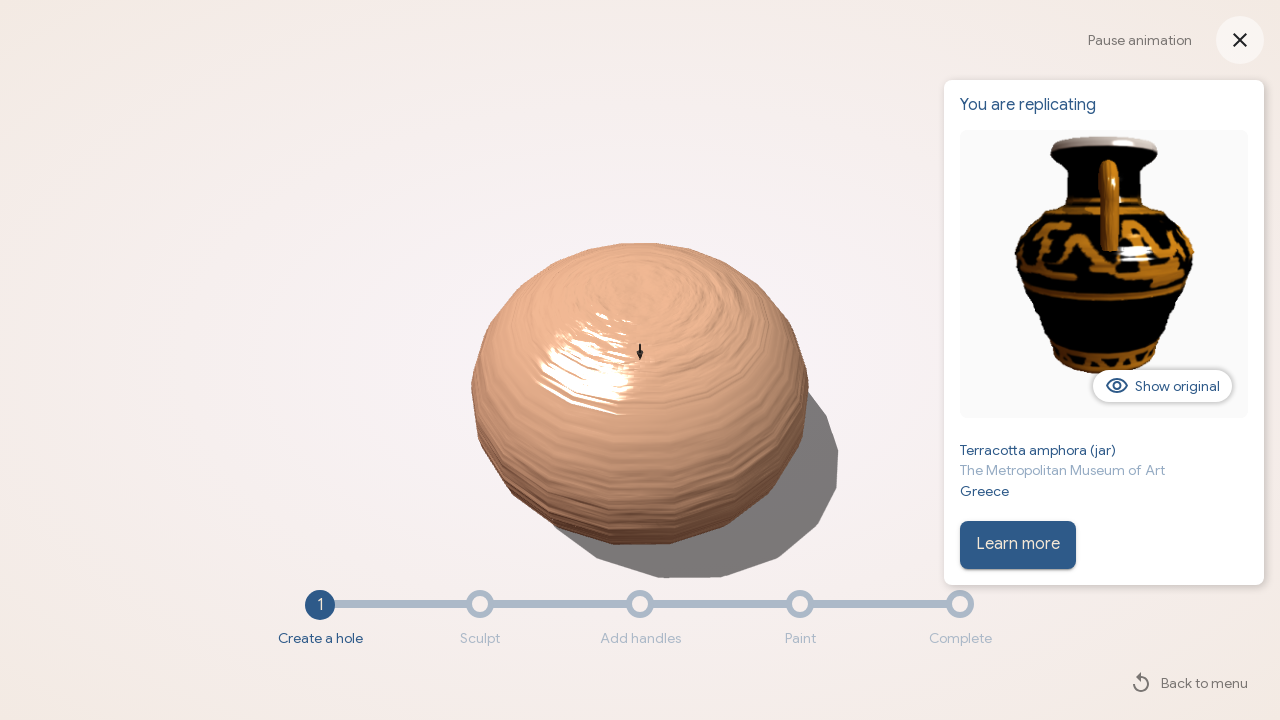

Clicked the arc element to shape the pottery at (640, 360) on iframe >> internal:control=enter-frame >> #arc
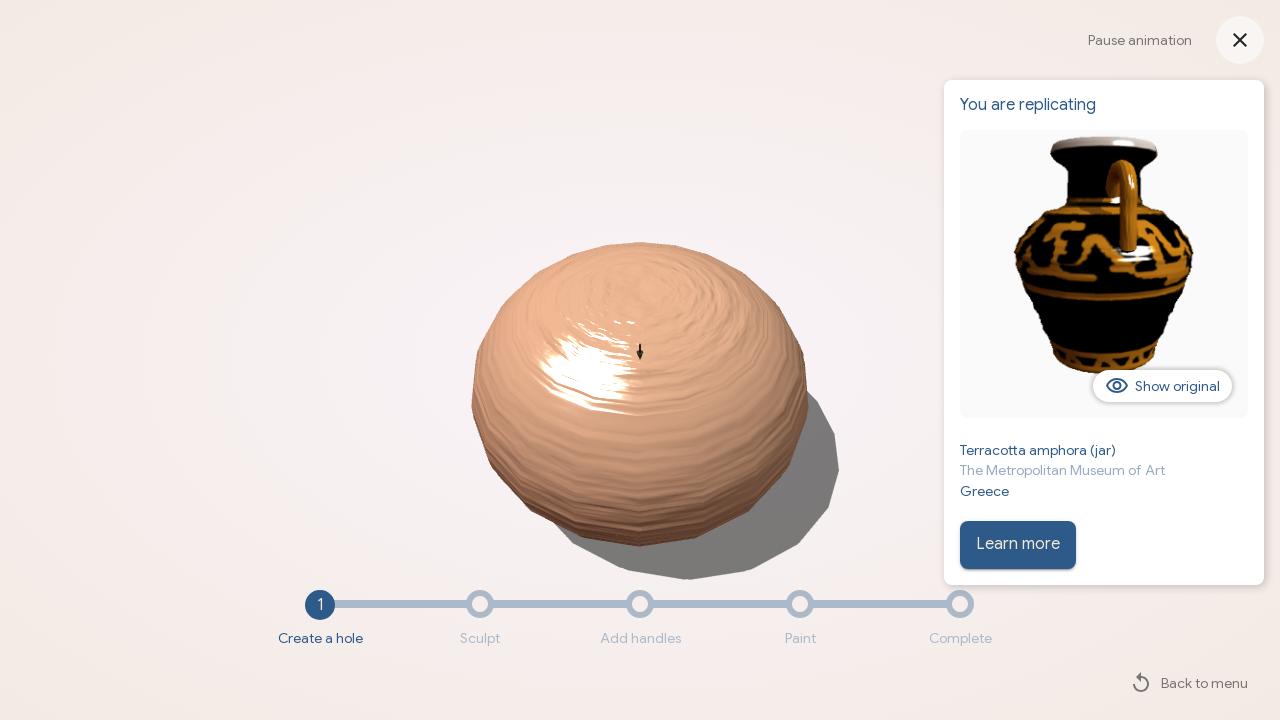

Clicked the arc element to shape the pottery at (640, 360) on iframe >> internal:control=enter-frame >> #arc
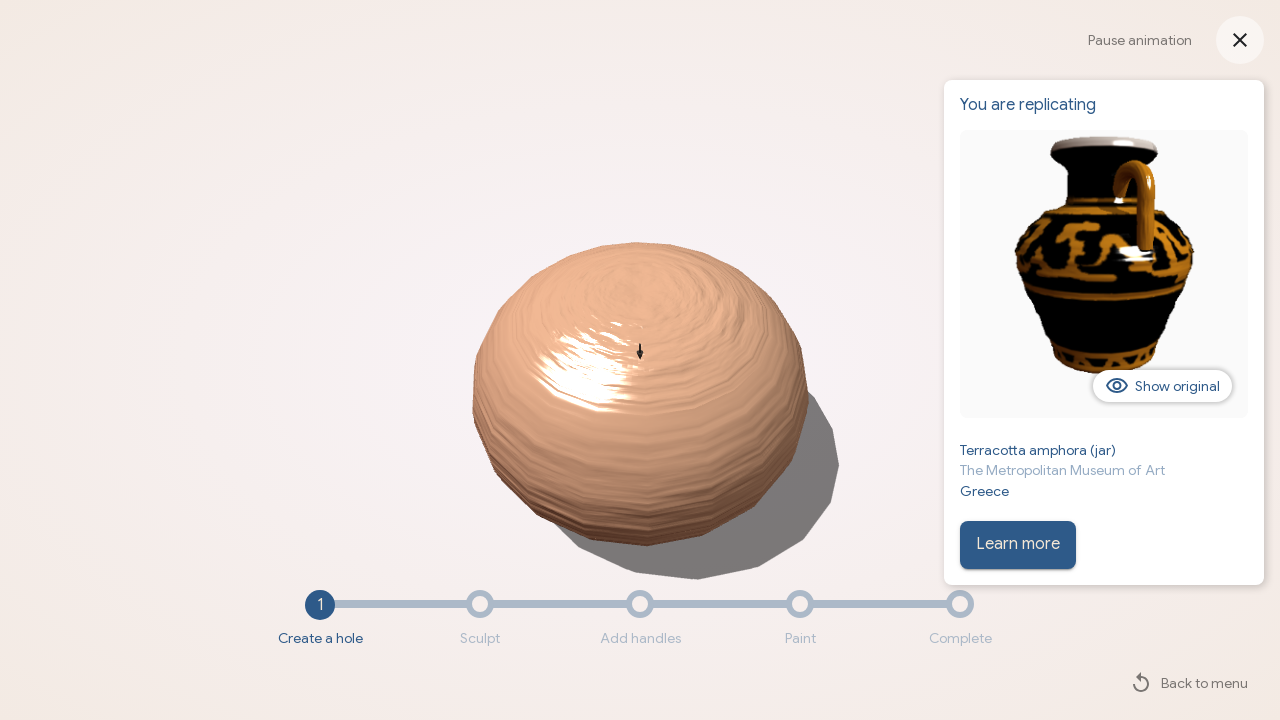

Clicked the arc element to shape the pottery at (640, 360) on iframe >> internal:control=enter-frame >> #arc
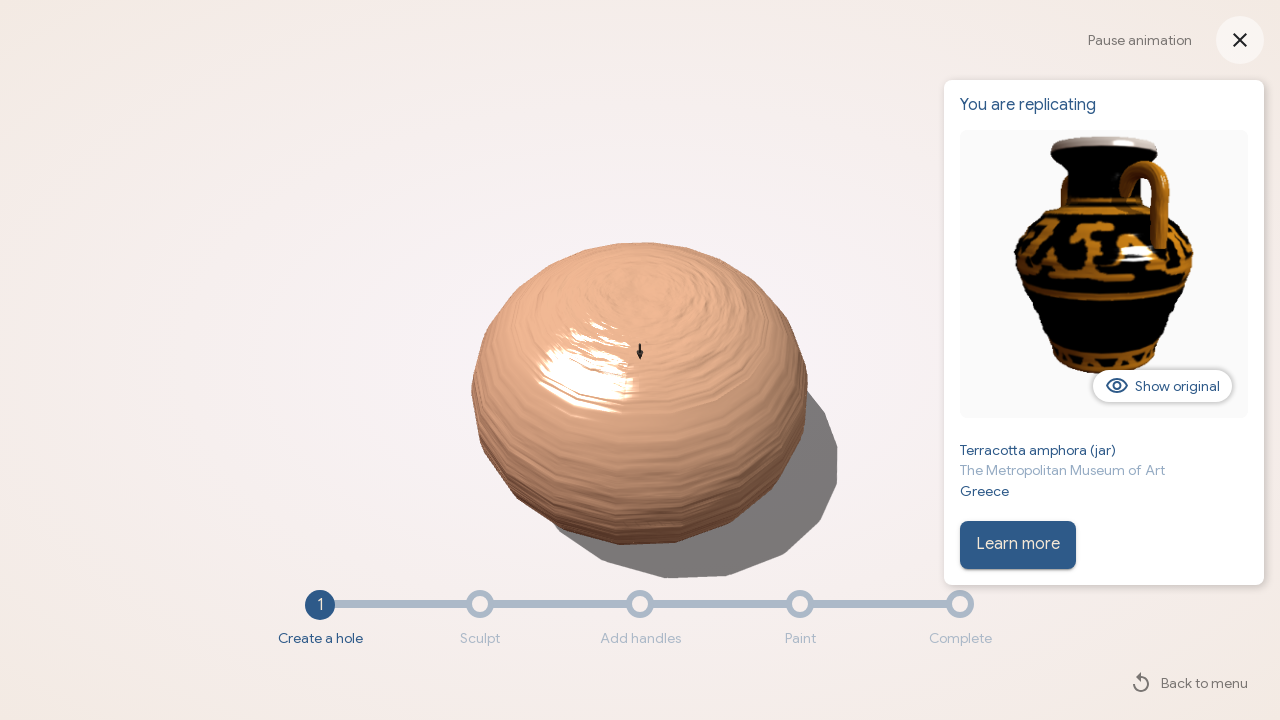

Clicked the arc element to shape the pottery at (640, 360) on iframe >> internal:control=enter-frame >> #arc
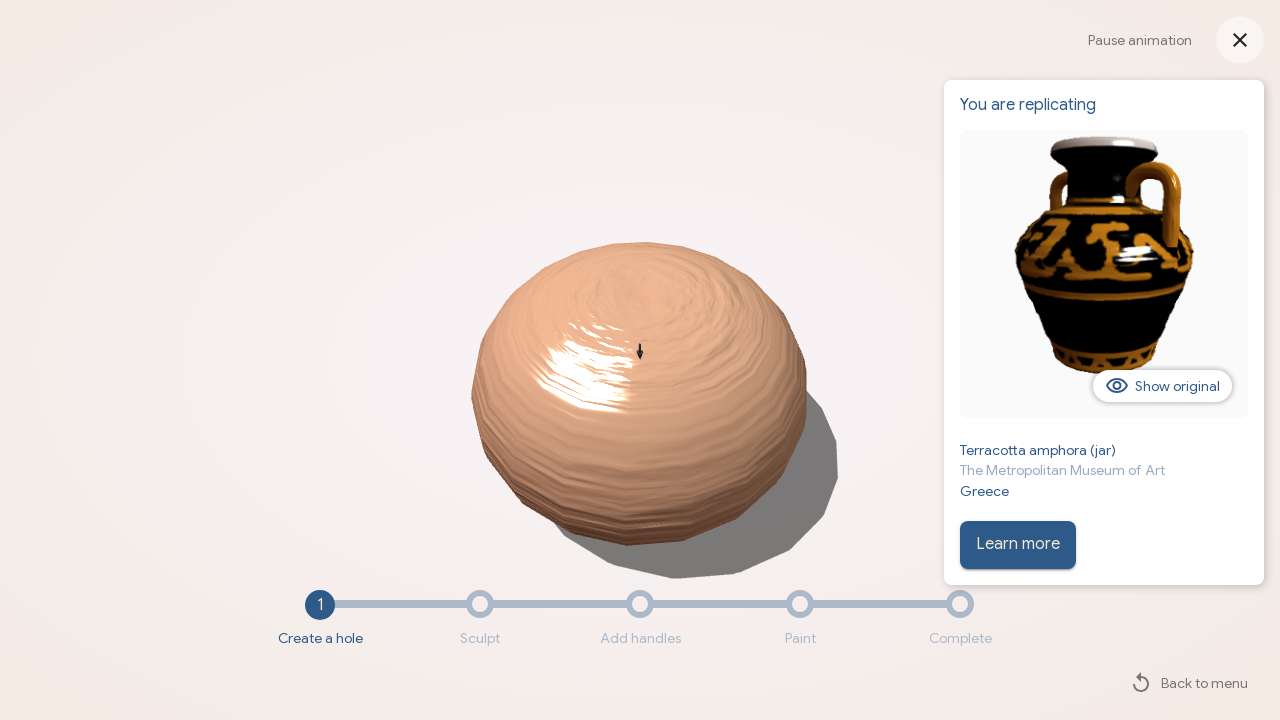

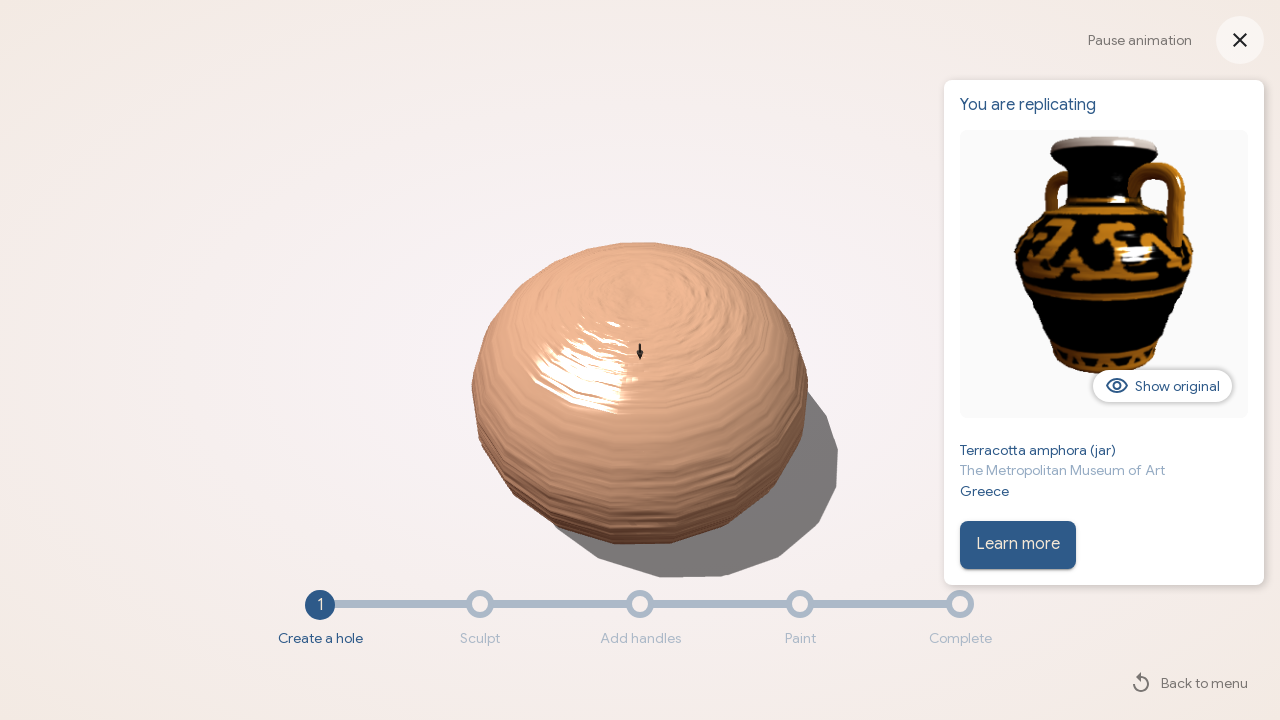